Opens the DemoQA browser windows page and clicks on the new tab button to test window handling functionality

Starting URL: https://demoqa.com/browser-windows/

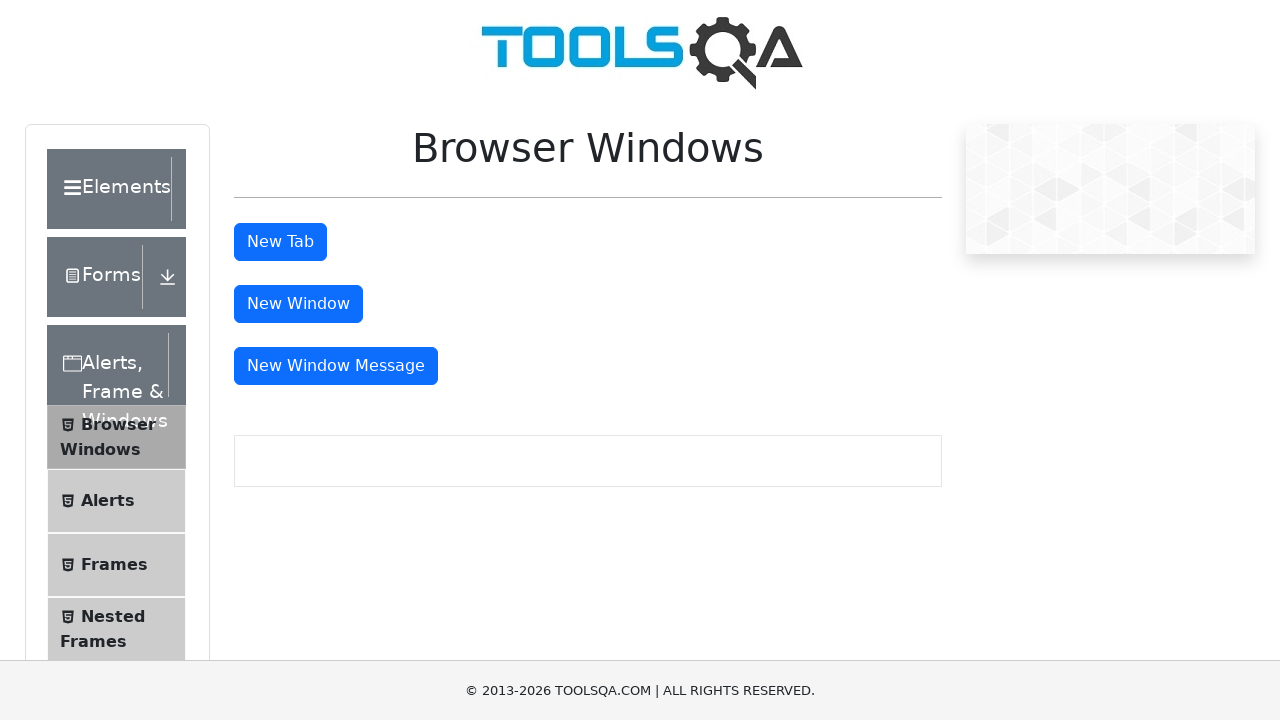

Clicked the new tab button at (280, 242) on #tabButton
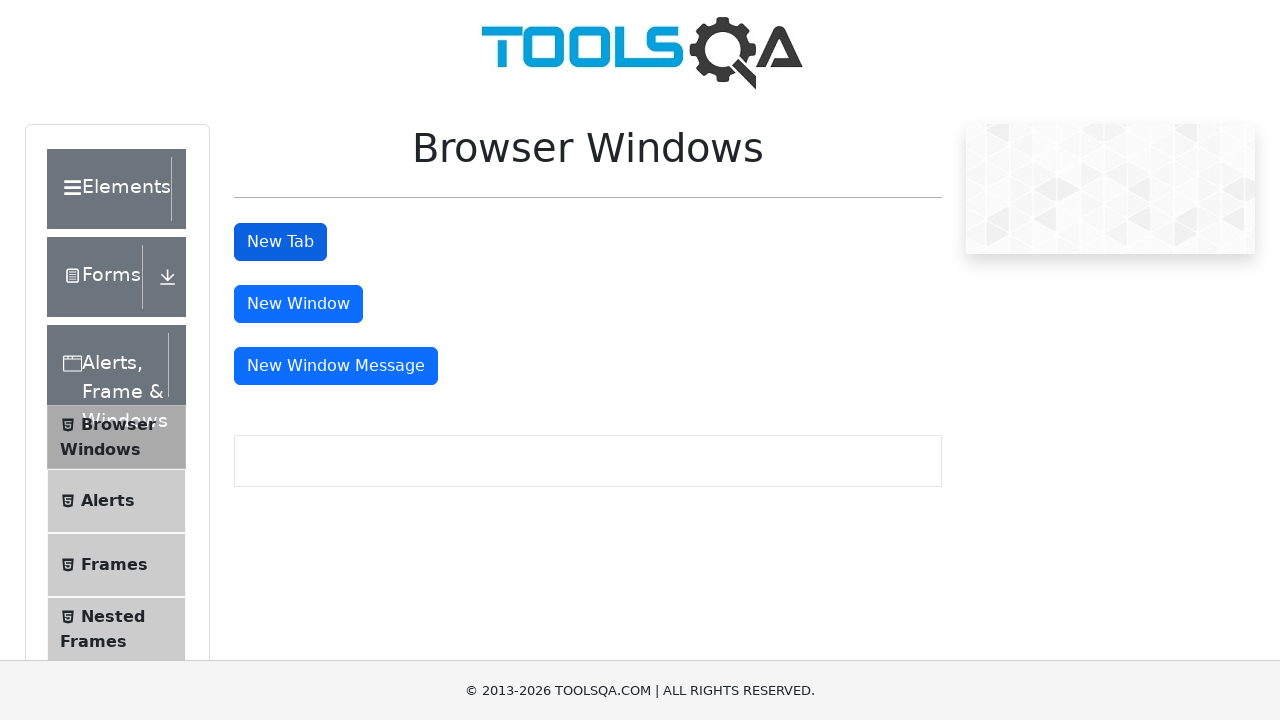

Waited for new tab to open
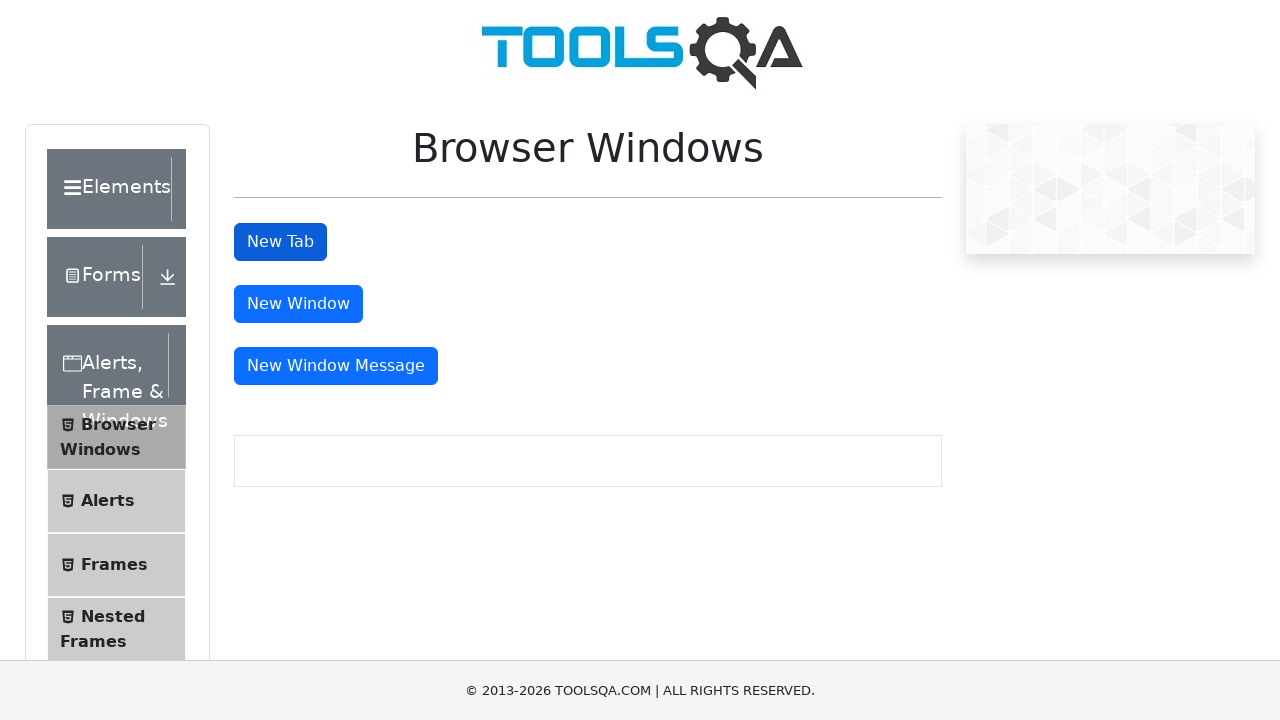

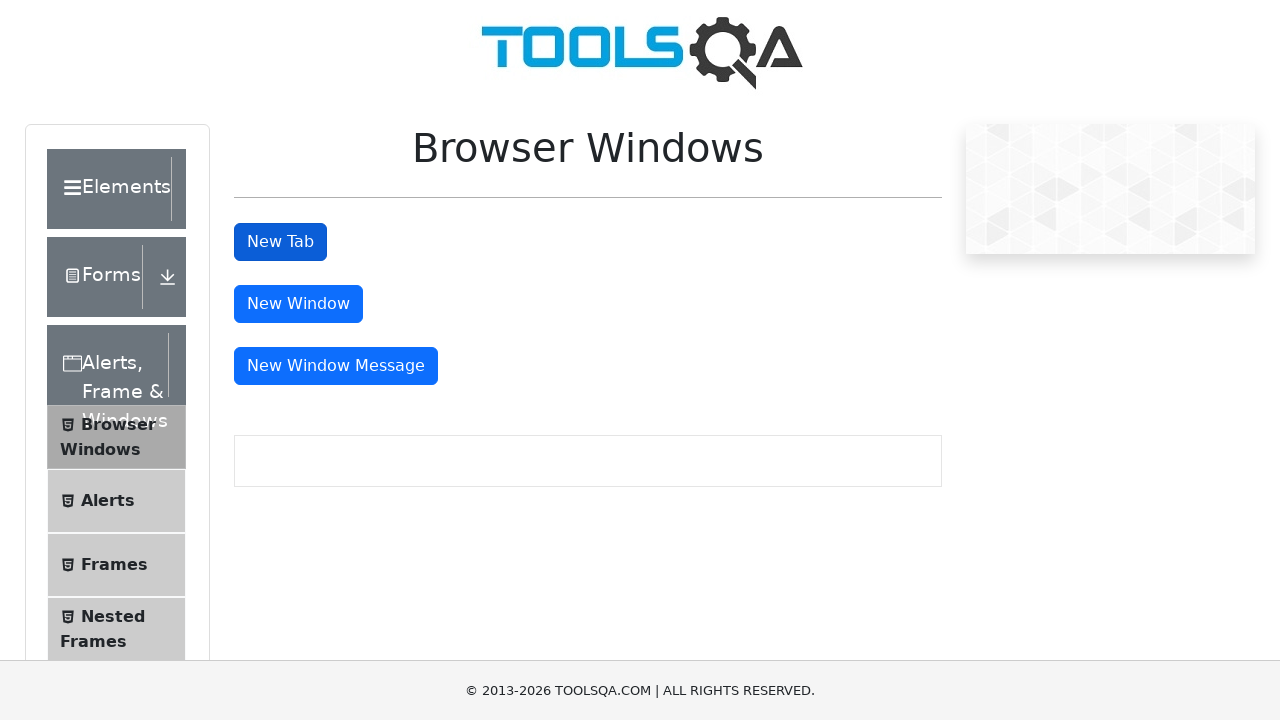